Tests registration form validation when username has a trailing space

Starting URL: https://anatoly-karpovich.github.io/demo-login-form/

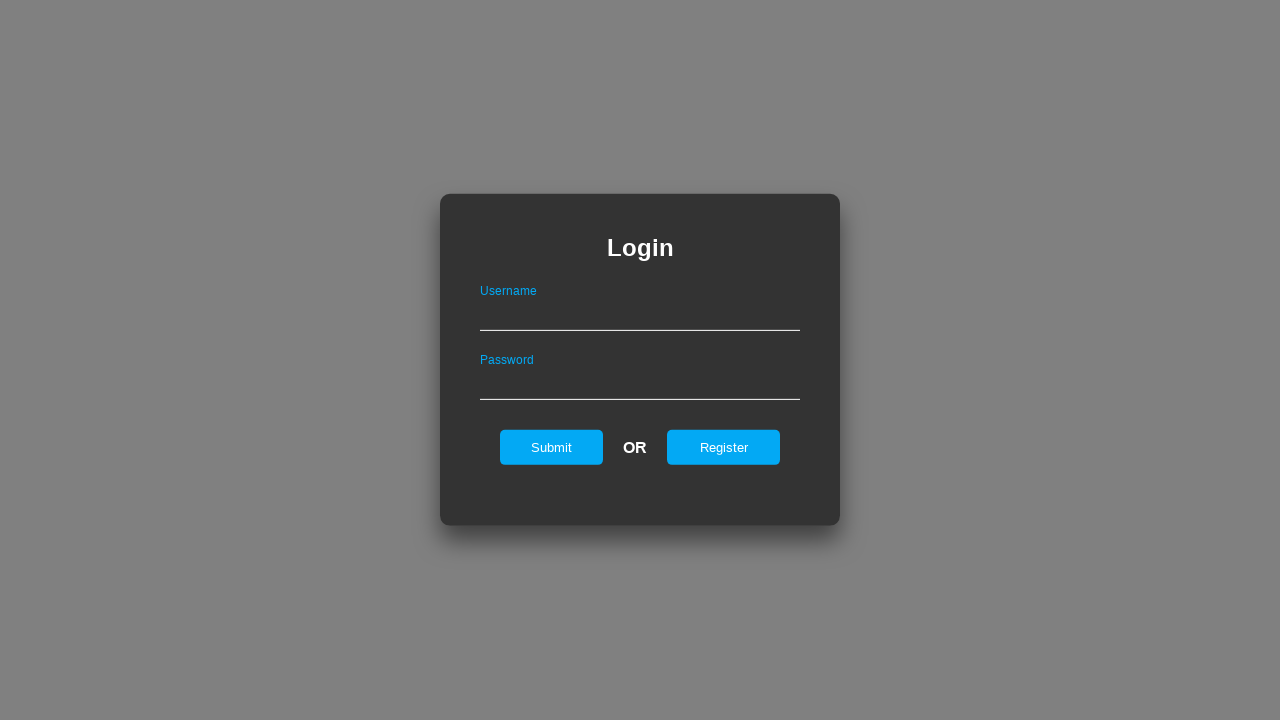

Clicked register link to show registration form at (724, 447) on #registerOnLogin
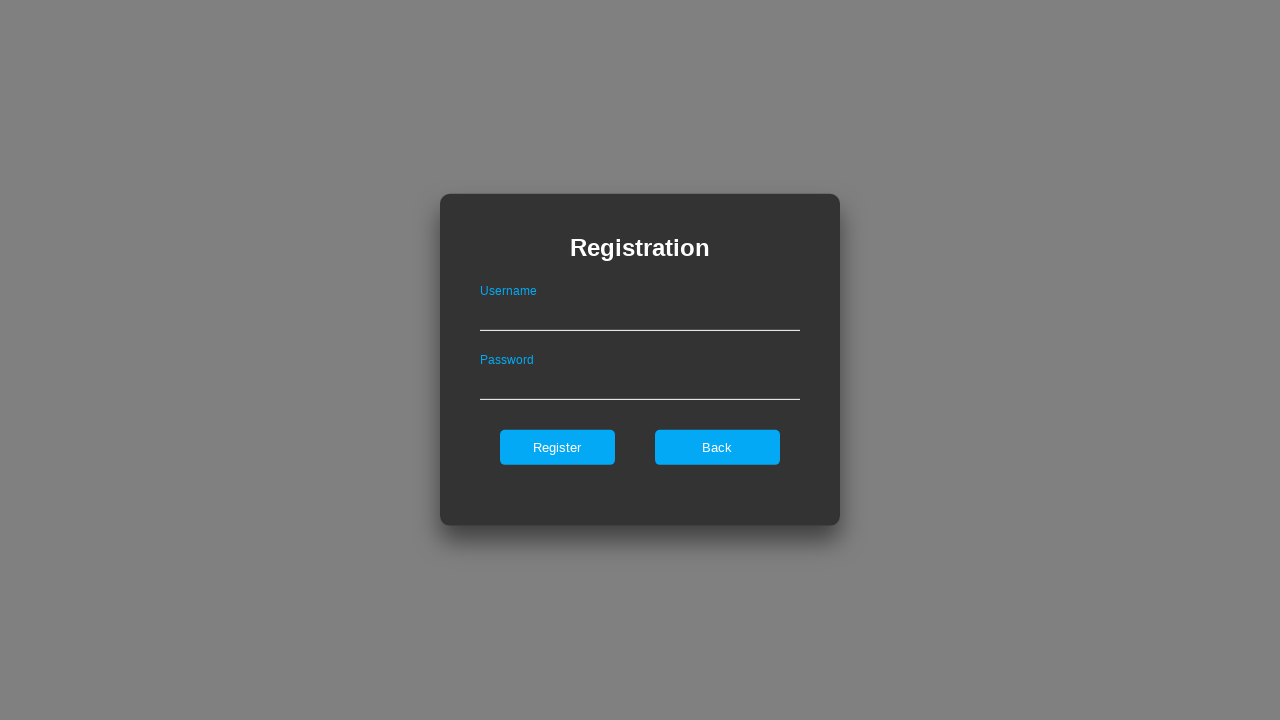

Filled username field with 'user ' (trailing space) on .registerForm #userNameOnRegister
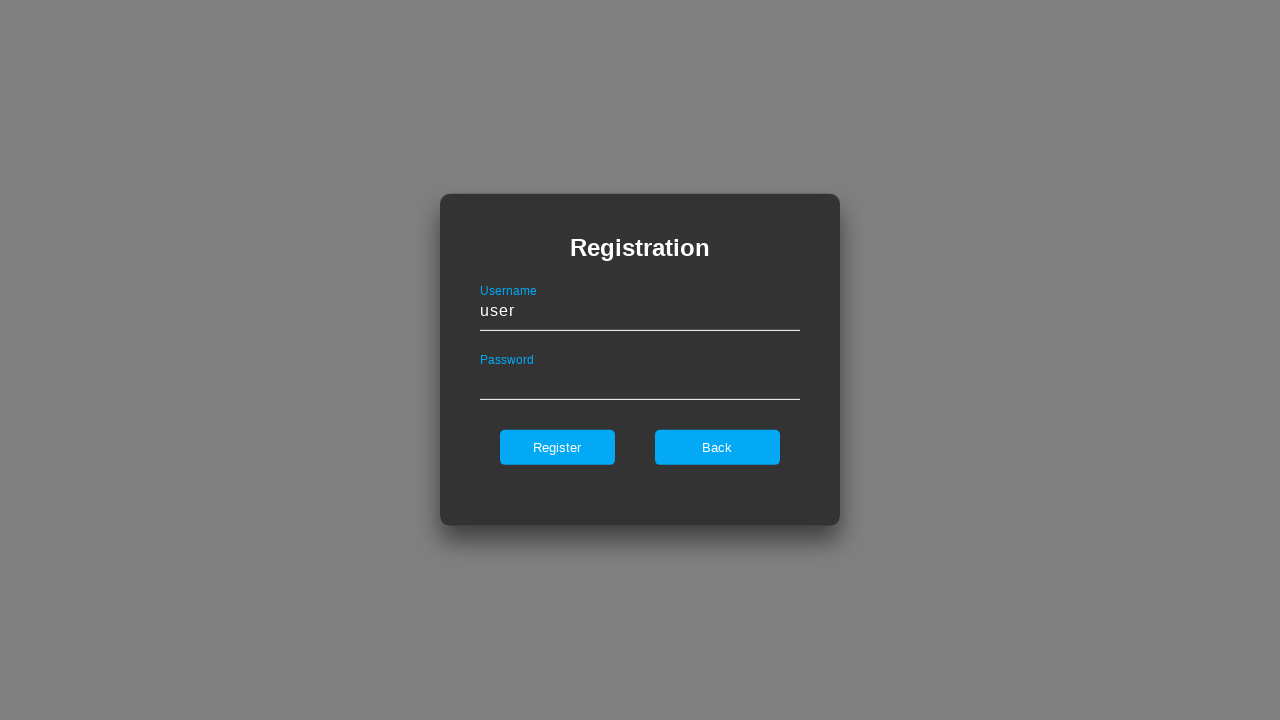

Filled password field with 'ValidPass123!' on .registerForm #passwordOnRegister
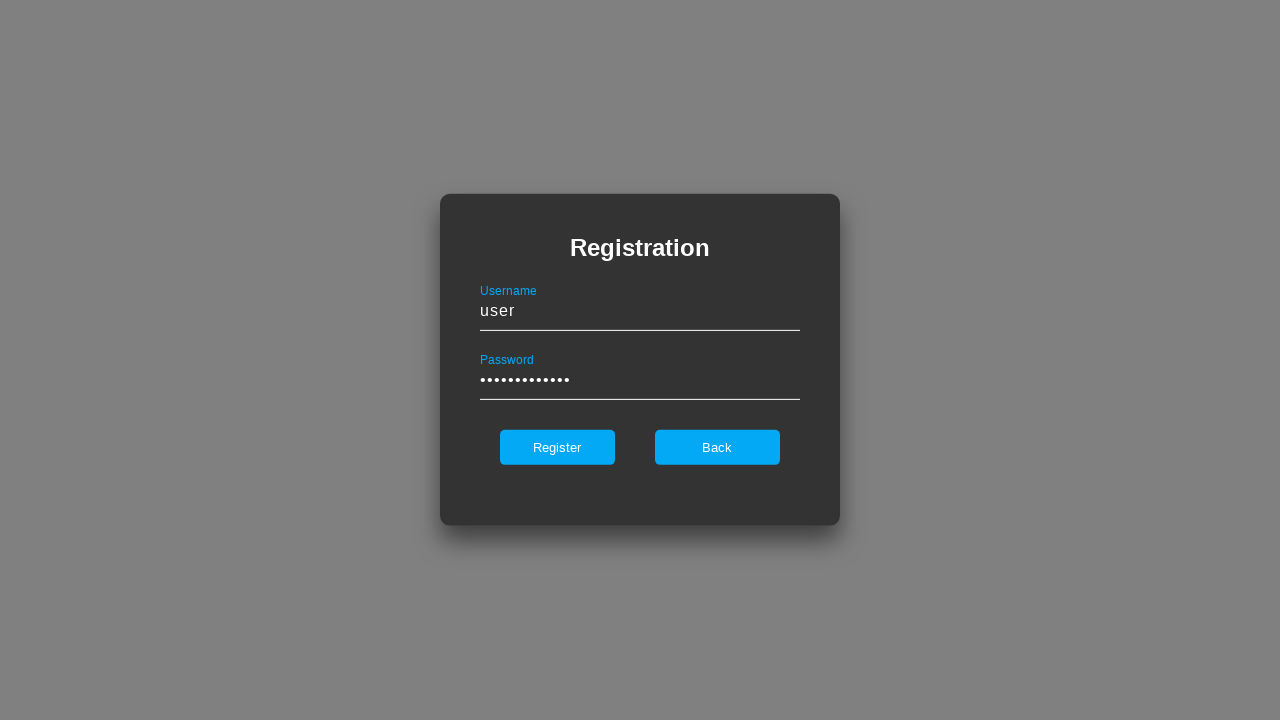

Clicked register button to submit form at (557, 447) on .registerForm #register
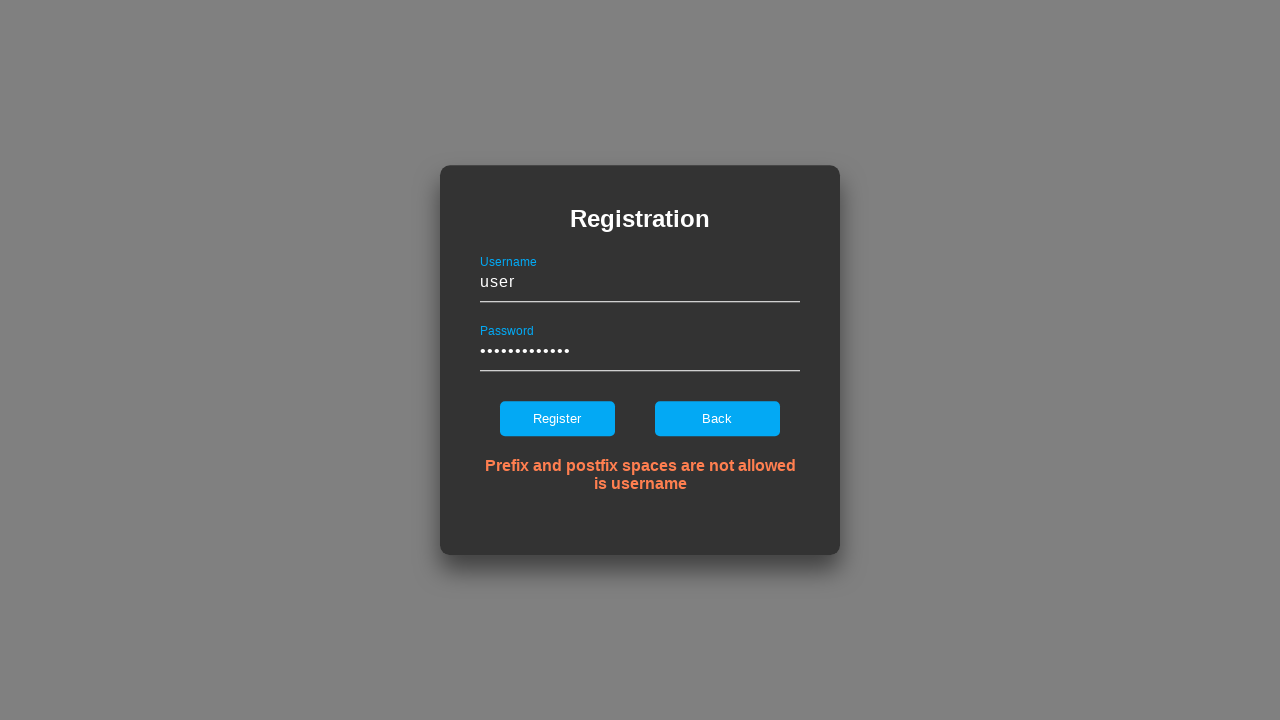

Verified error message: 'Prefix and postfix spaces are not allowed is username'
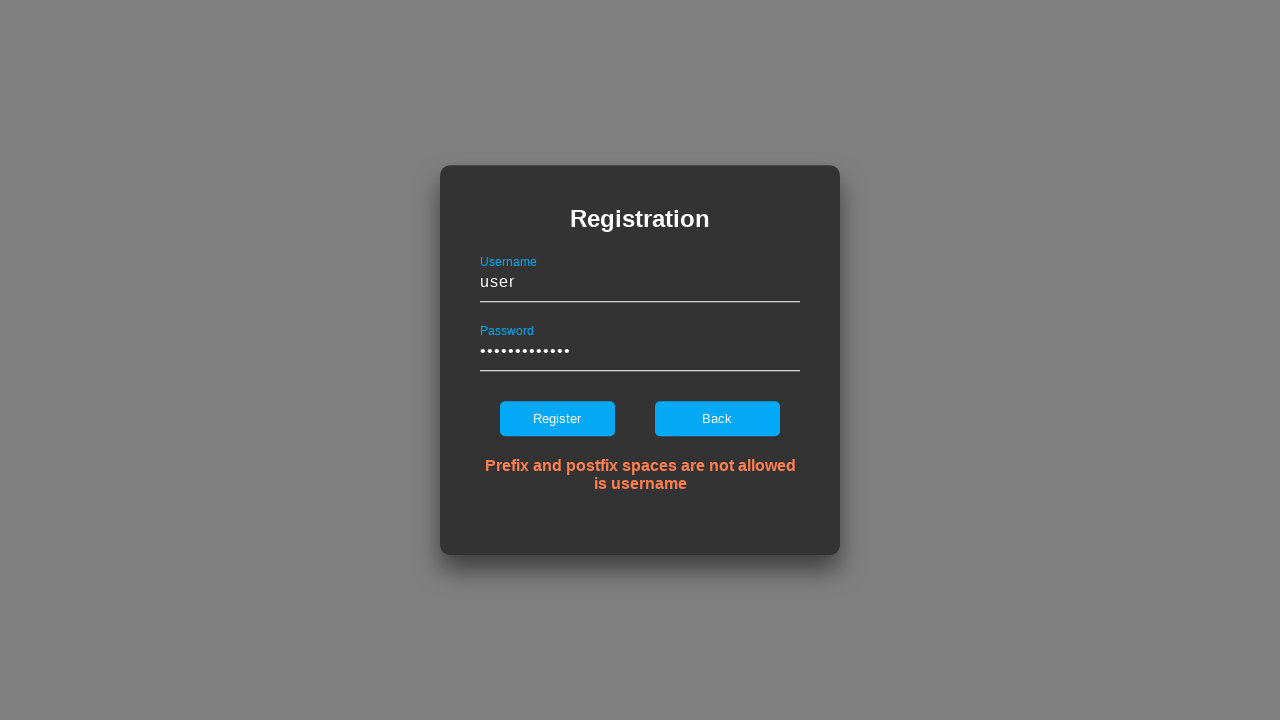

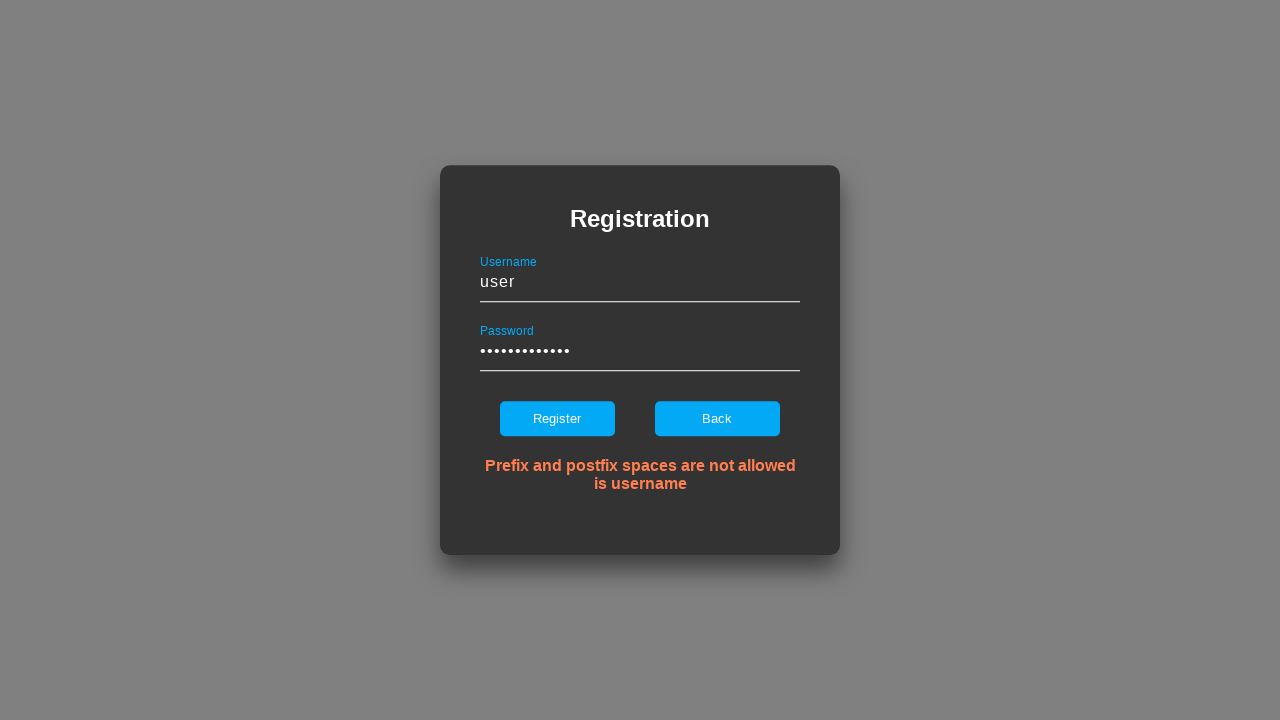